Tests the vessel search functionality on MyShipTracking website by navigating to the Vessel tab, performing a search for "Singapore", and customizing the displayed fields by unchecking MMSI, Speed, and Received columns.

Starting URL: https://www.myshiptracking.com/

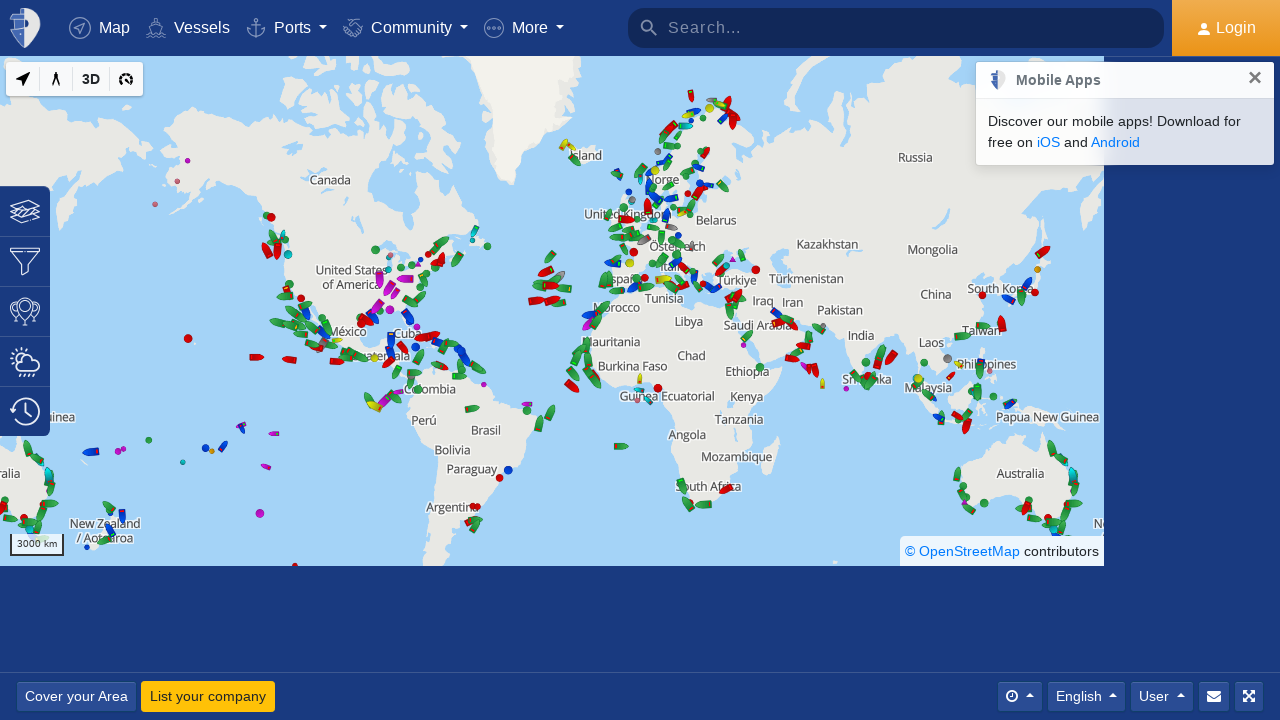

Clicked Vessel tab at (188, 28) on xpath=//*[@id="myst-dropdown"]/ul/li[2]/a
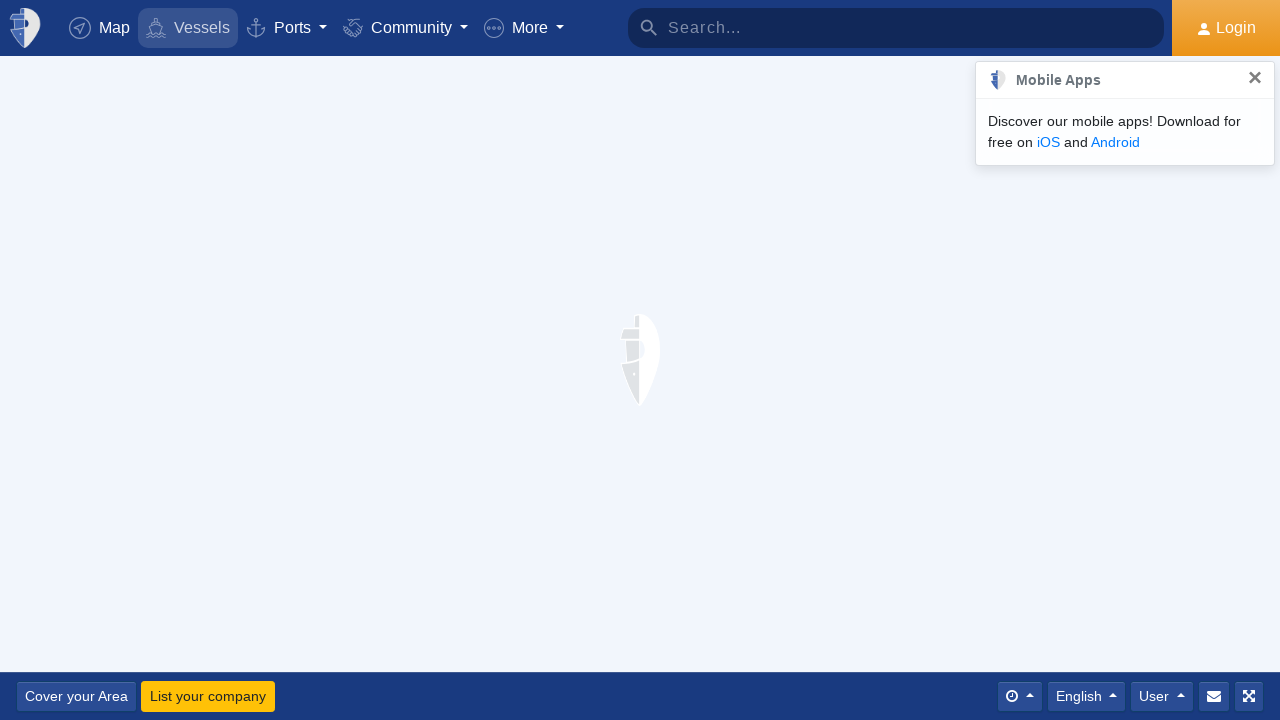

Clicked Search button to open filters at (1082, 252) on xpath=//*[@id="content_in_txt"]/div[2]/div/main/div[2]/div/div[2]/button[1]
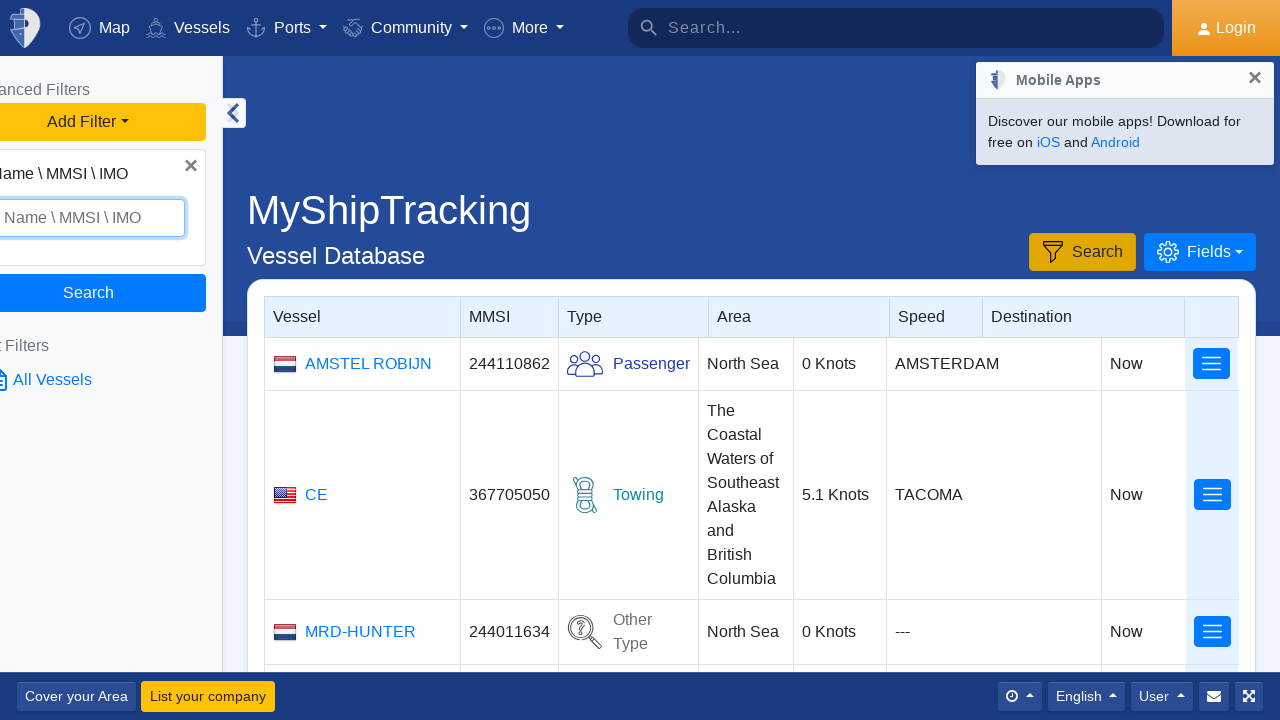

Filled search field with 'Singapore' on xpath=//*[@id="pagefilter1"]
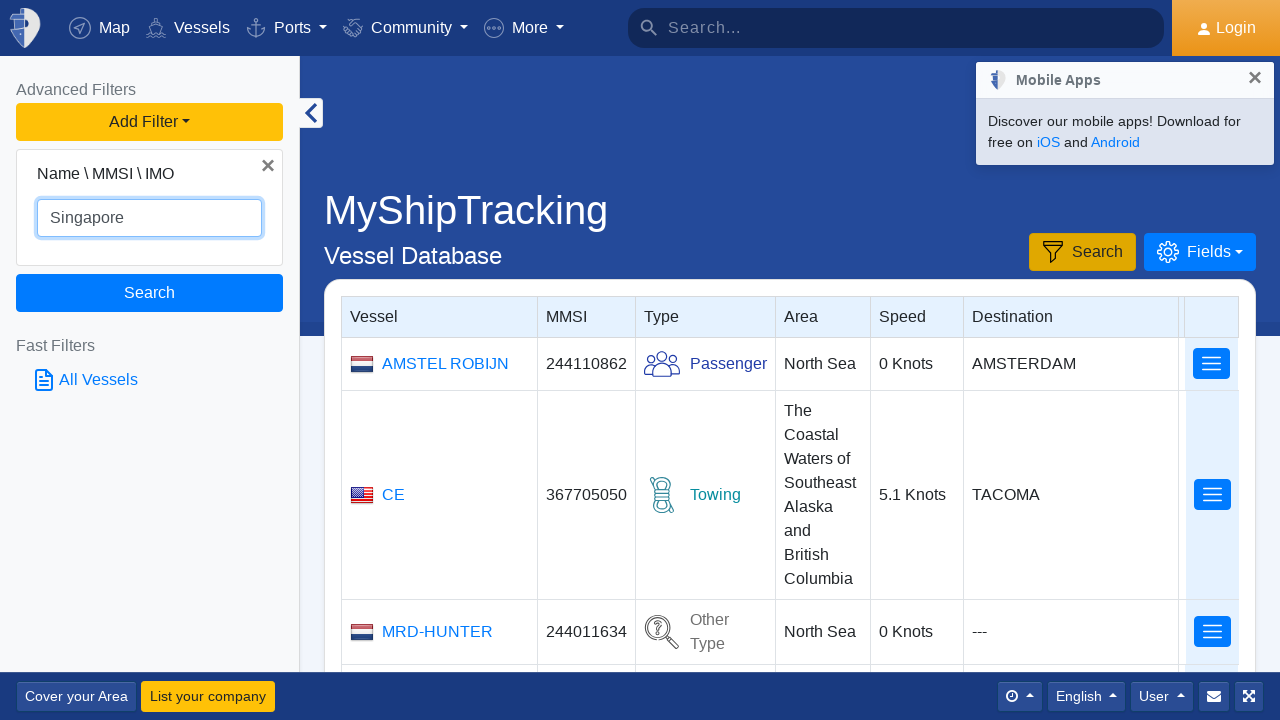

Clicked Search button to execute search at (150, 293) on xpath=//*[@id="pagefilters-search"]
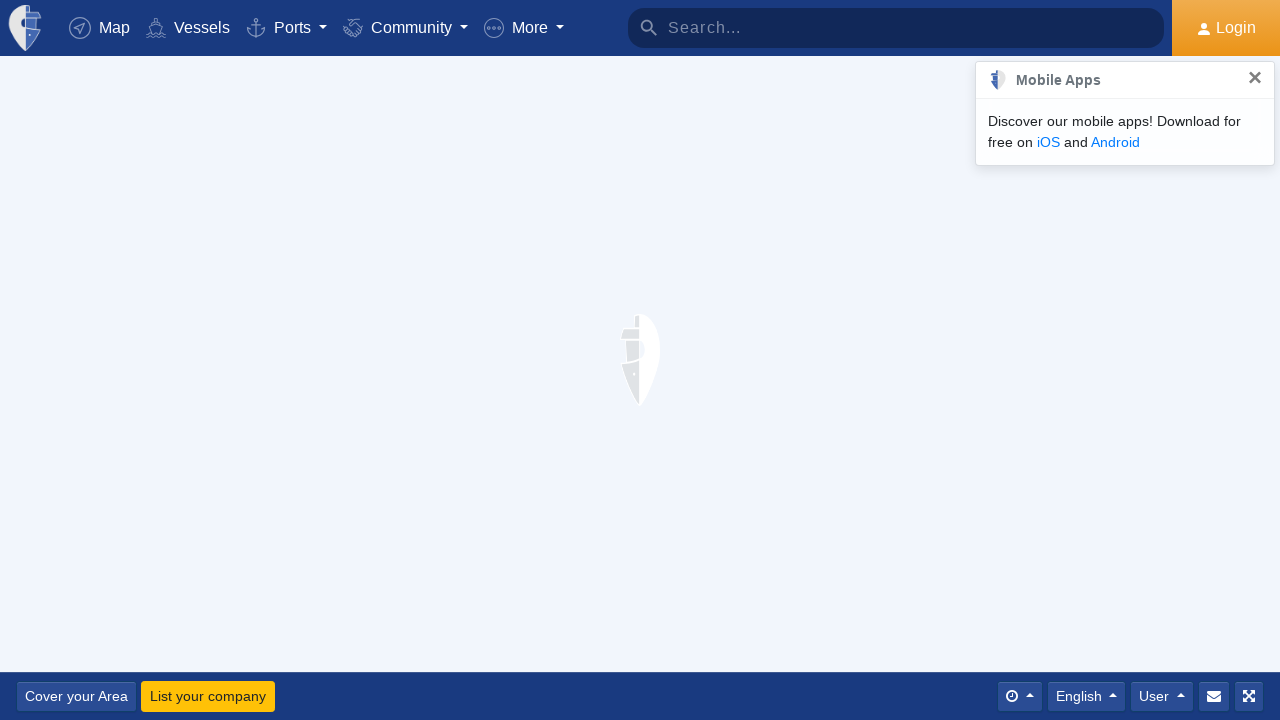

Opened Fields dropdown menu at (1200, 252) on xpath=//*[@id="pagefilter_drpdn_fields"]/button
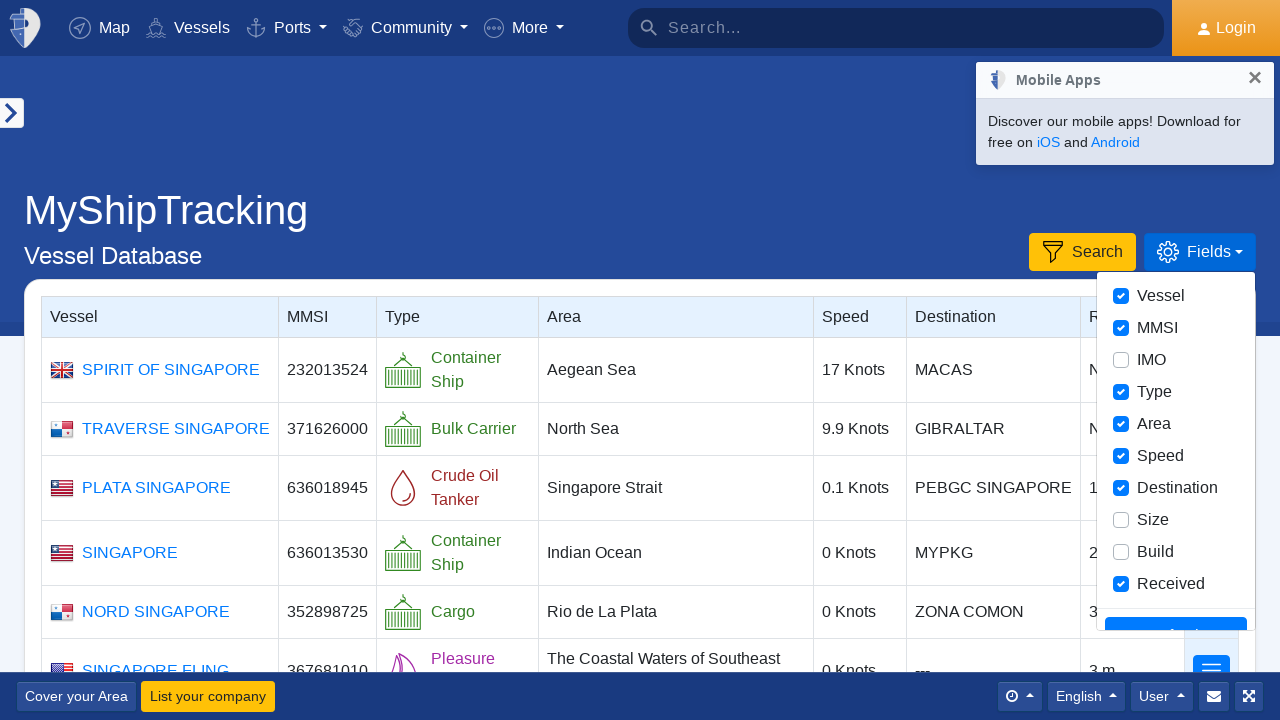

Unchecked MMSI field at (1176, 328) on xpath=//*[@id="pagefilter_drpdn_fields"]/div/div[2]/label
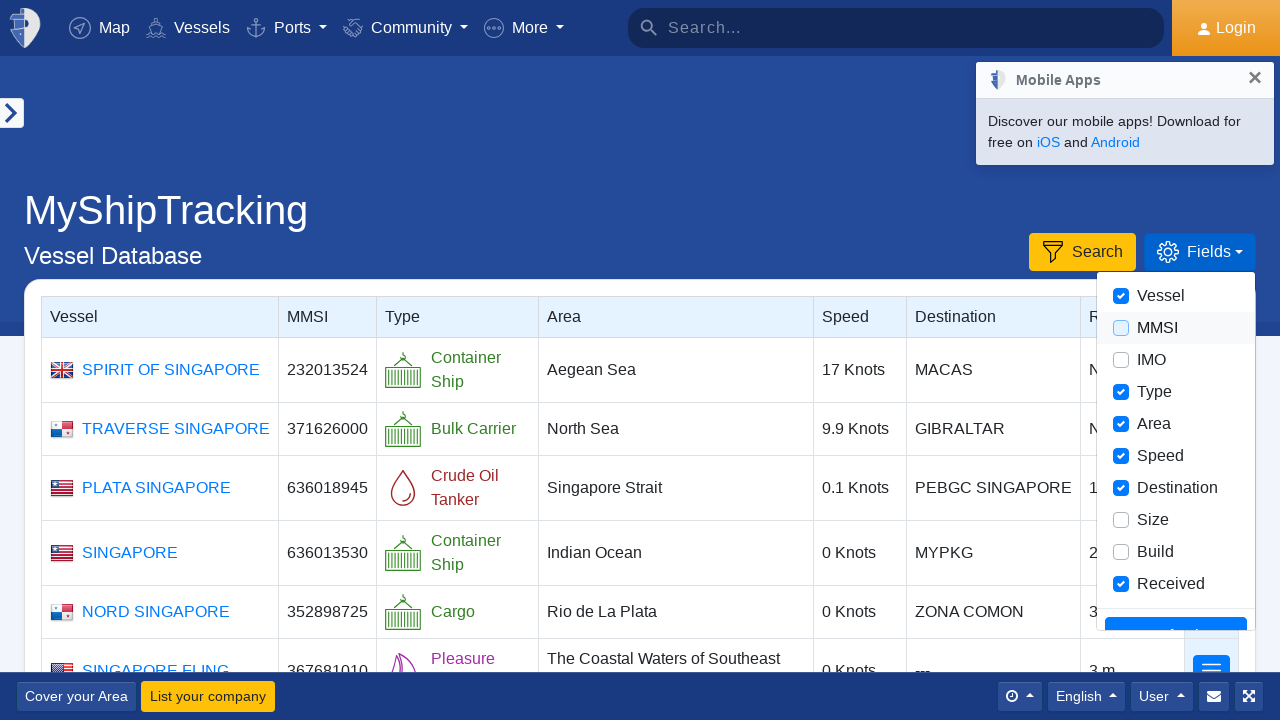

Unchecked Speed field at (1176, 456) on xpath=//*[@id="pagefilter_drpdn_fields"]/div/div[6]/label
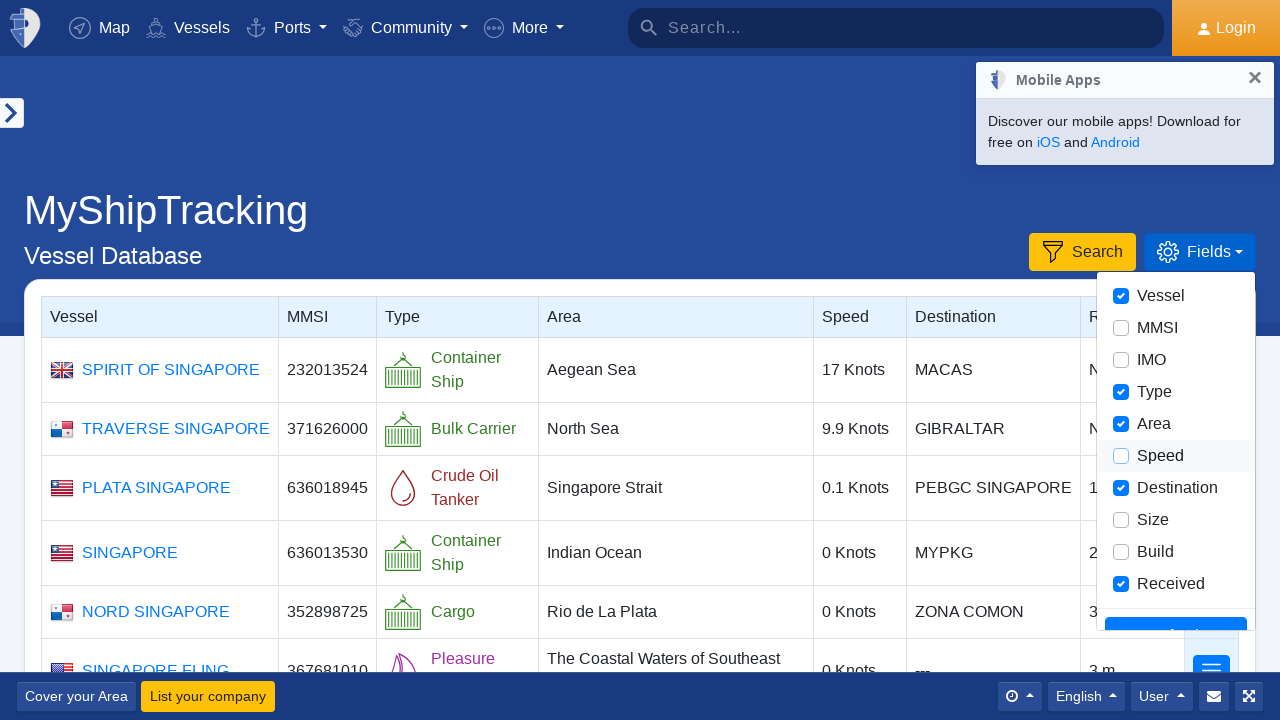

Unchecked Received field at (1176, 584) on xpath=//*[@id="pagefilter_drpdn_fields"]/div/div[10]/label
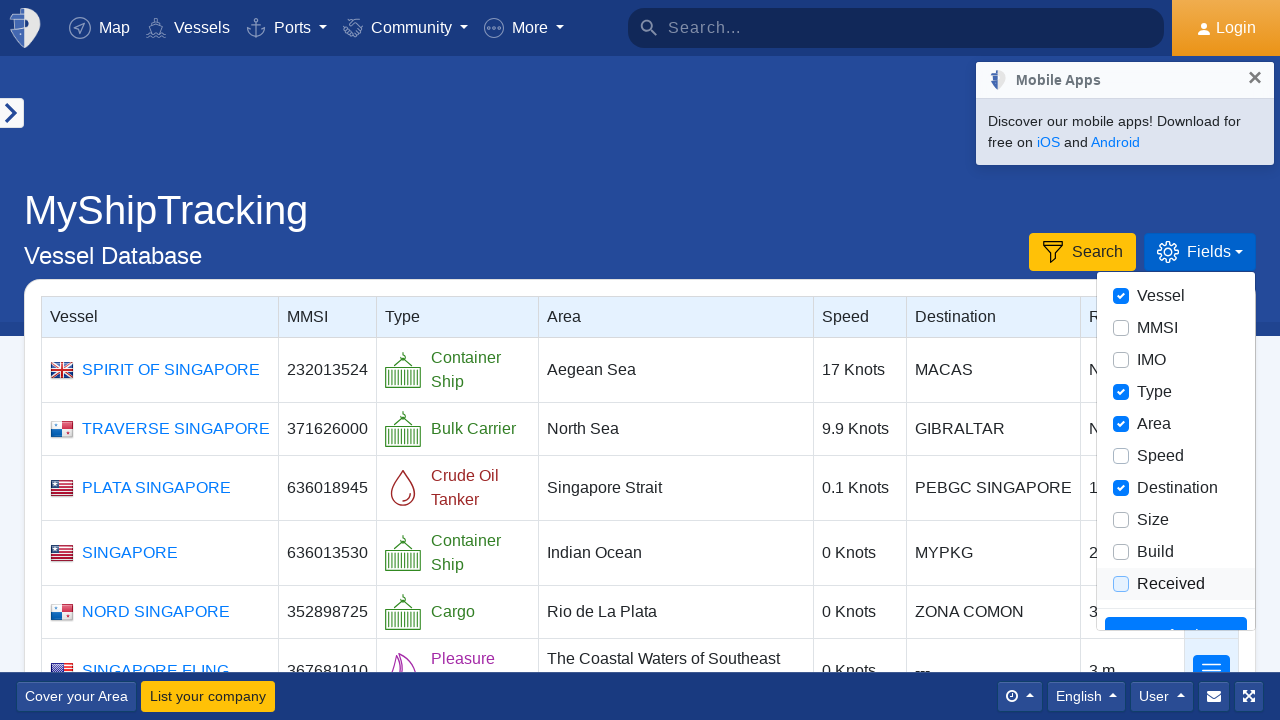

Clicked Refresh button to apply field changes at (1176, 611) on xpath=//*[@id="pagefilter_drpdn_fields"]/div/div[12]/button
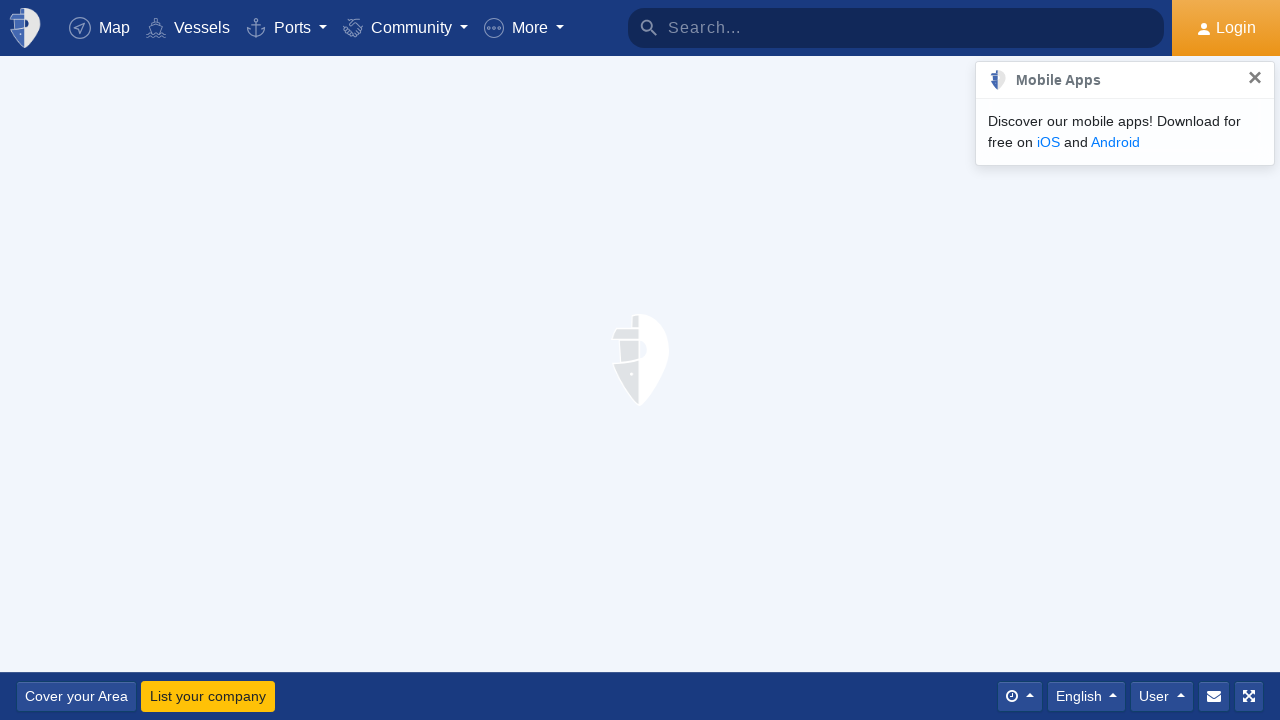

Search results table loaded with filtered vessel data
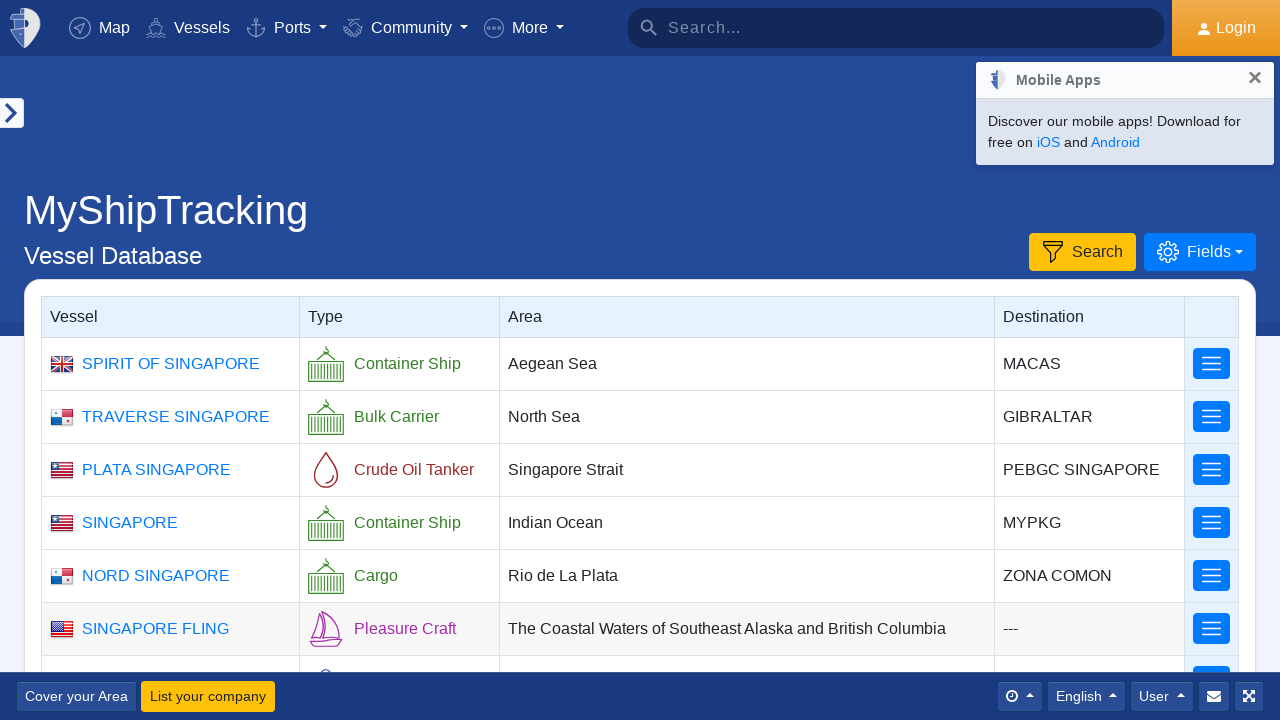

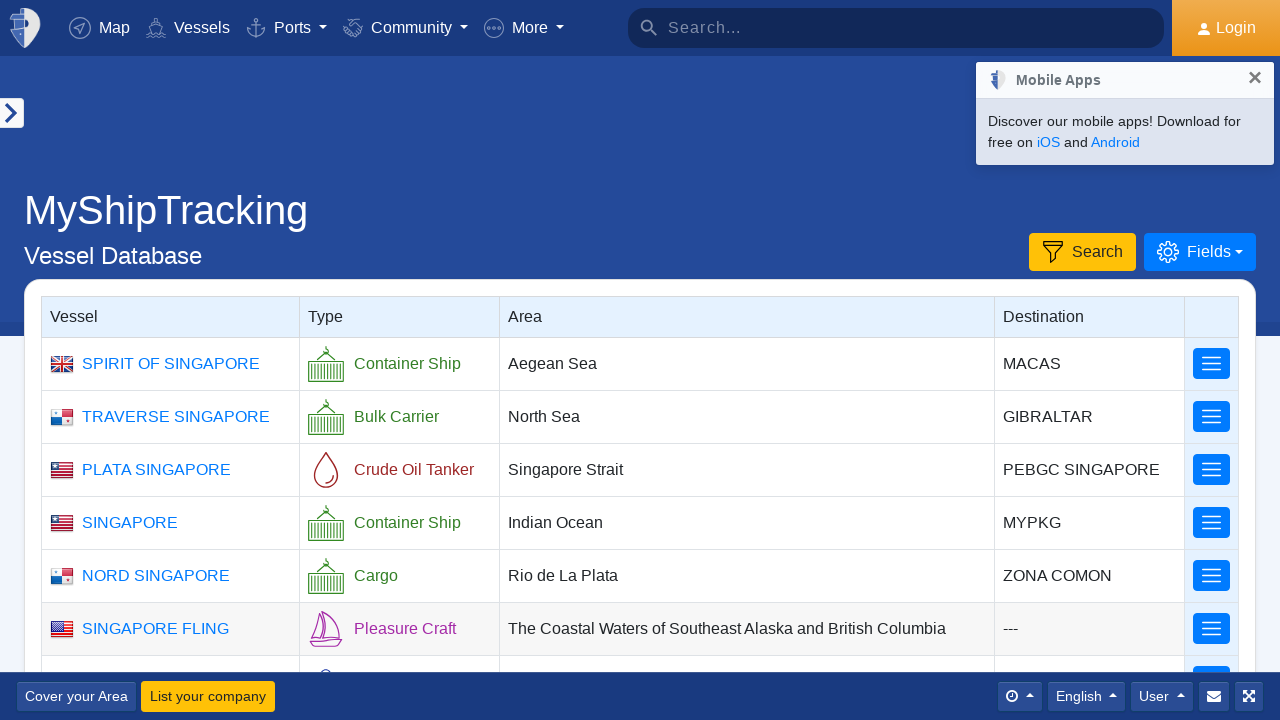